Interacts with checkboxes by selecting any unselected checkboxes on the page

Starting URL: https://the-internet.herokuapp.com/checkboxes

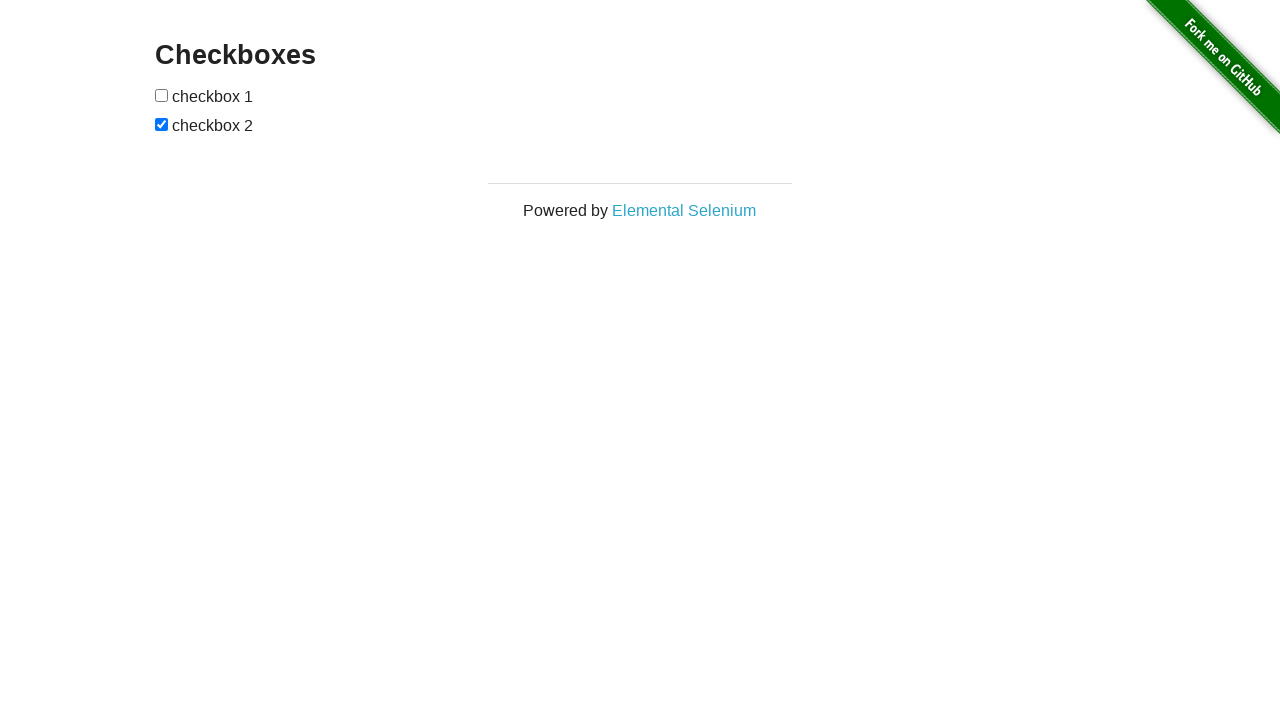

Navigated to checkboxes page
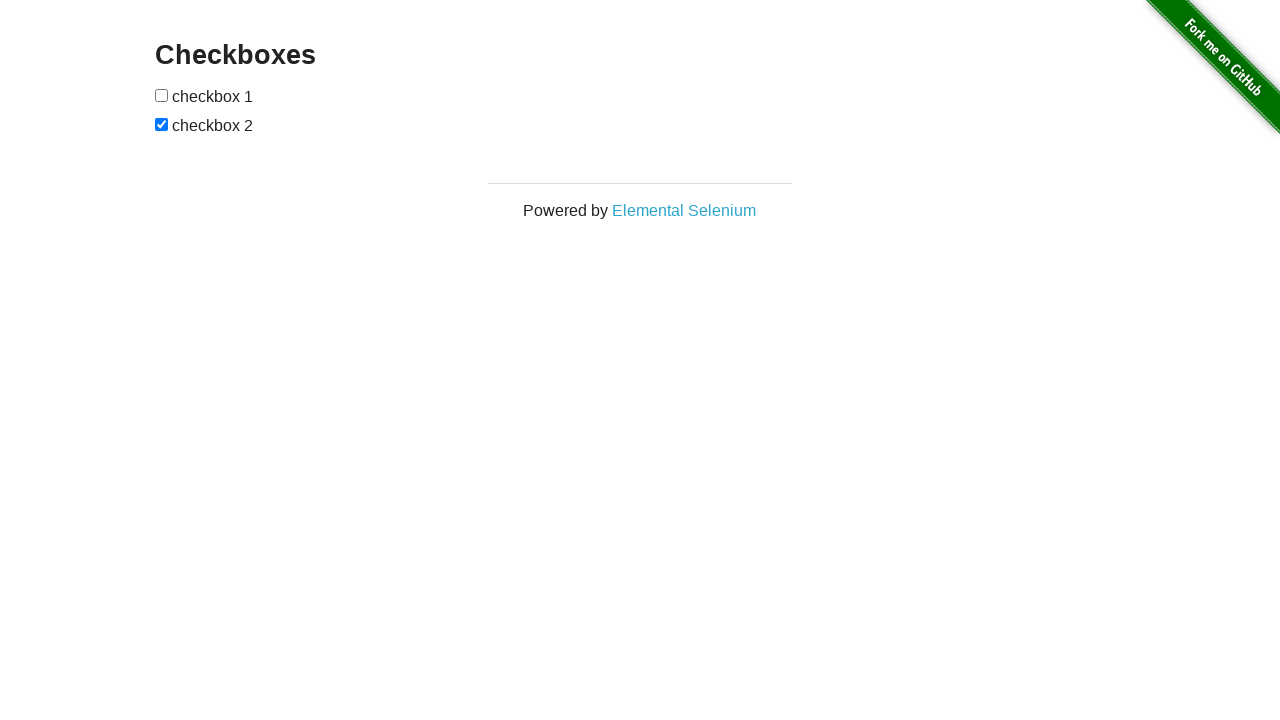

Retrieved all checkboxes from the page
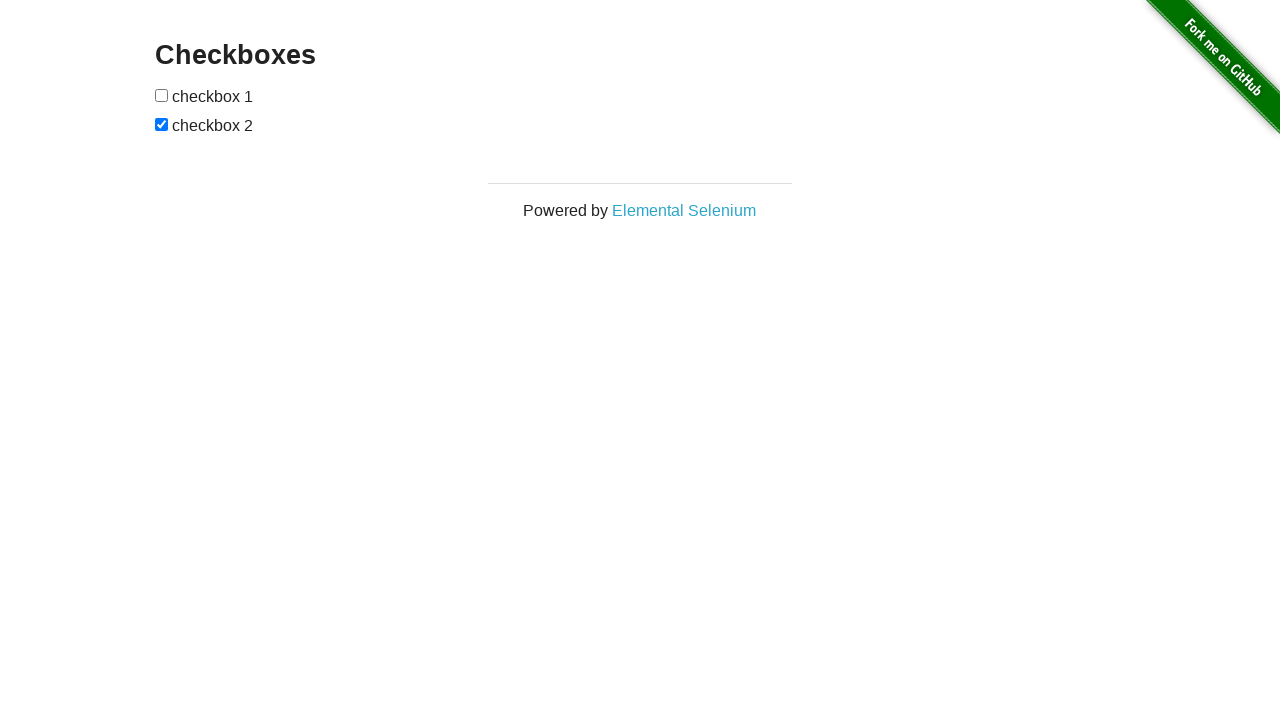

Clicked an unselected checkbox to select it at (162, 95) on input[type='checkbox'] >> nth=0
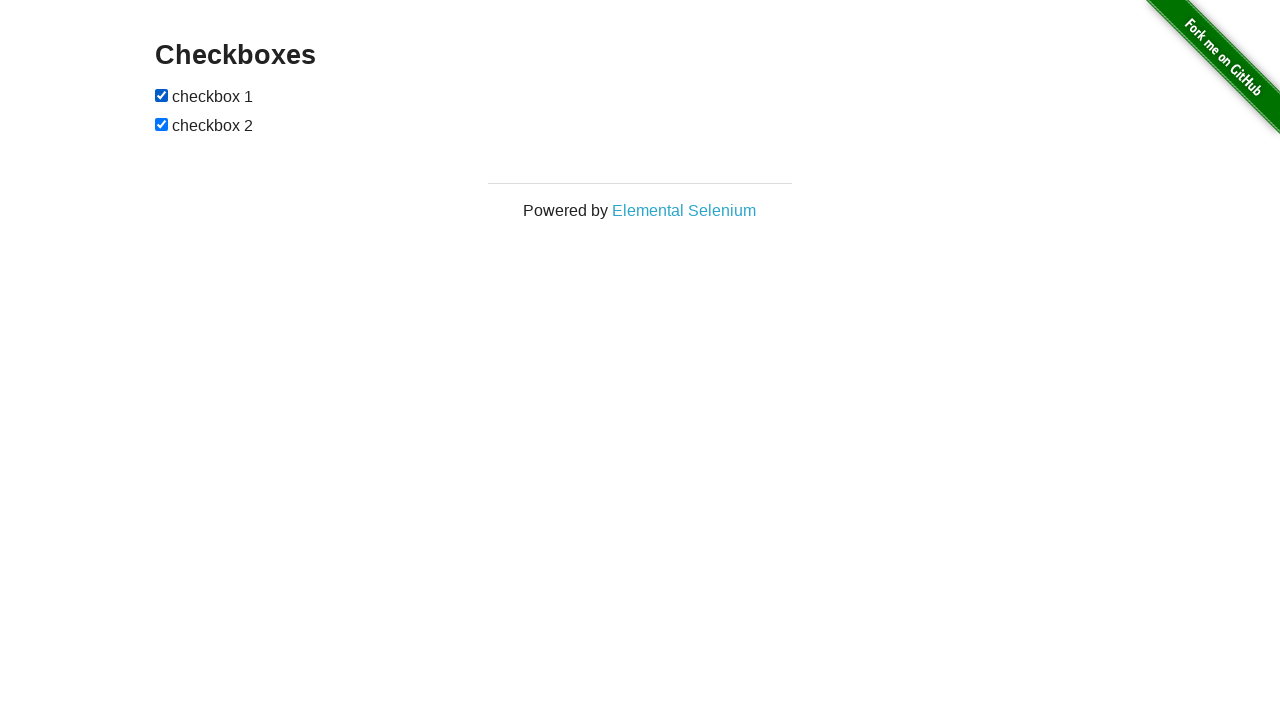

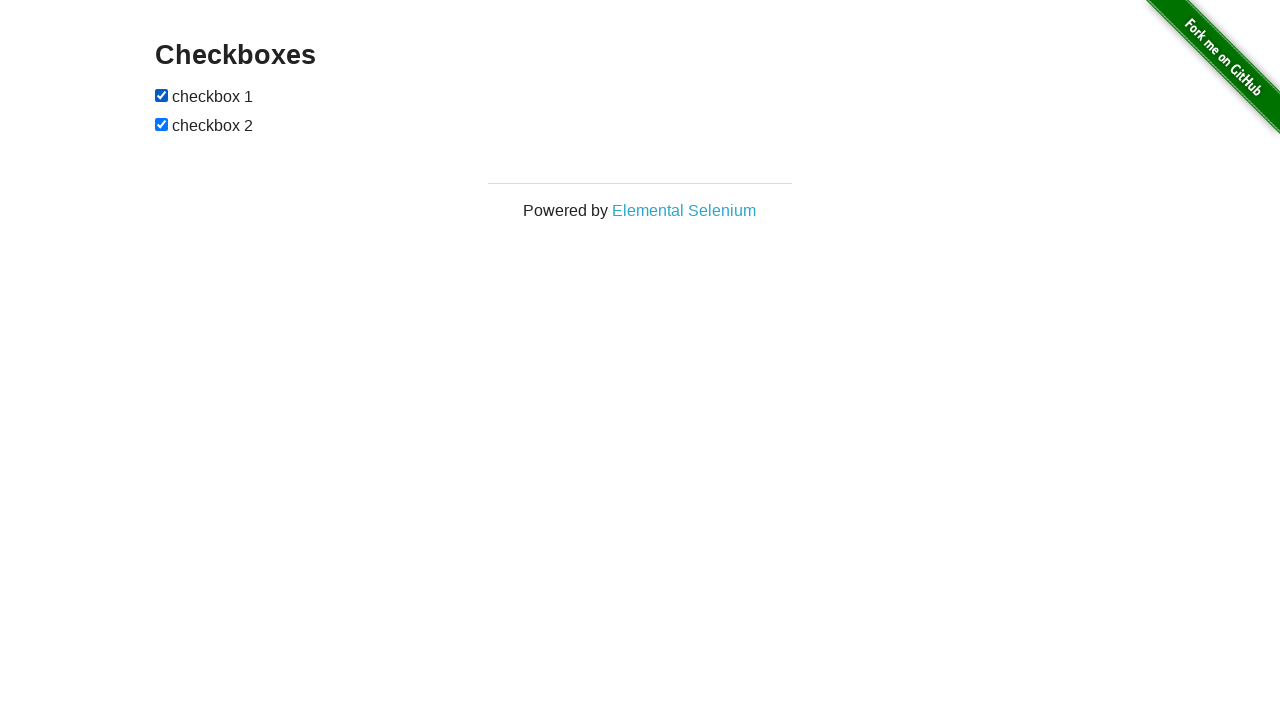